Tests sorting the Due column in ascending order using semantic class attributes on the second table for better cross-browser compatibility

Starting URL: http://the-internet.herokuapp.com/tables

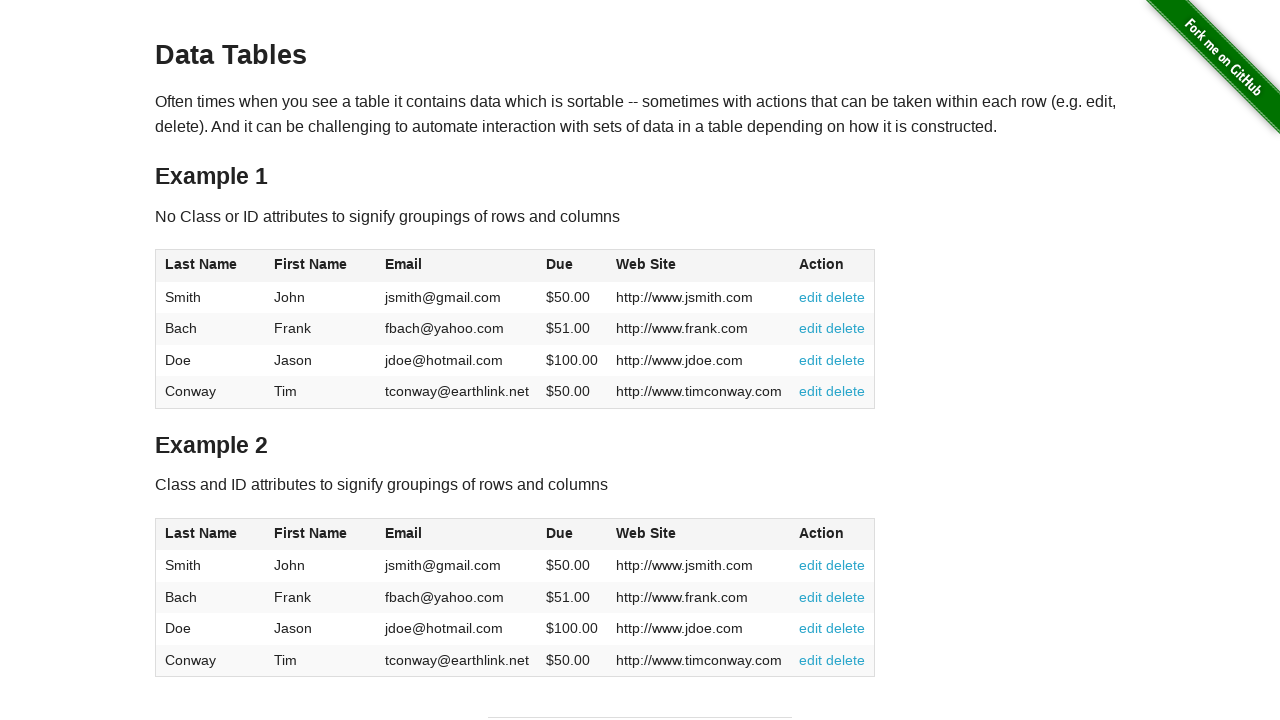

Clicked Due column header in second table to sort at (560, 533) on #table2 thead .dues
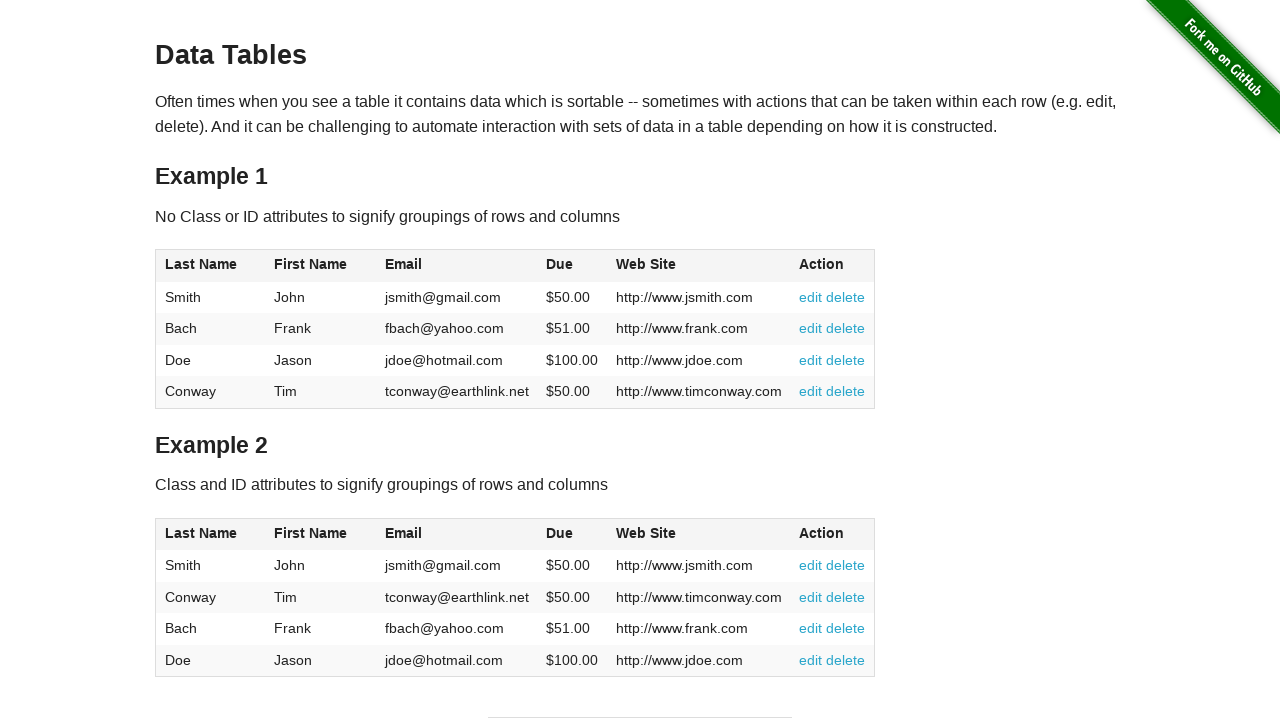

Due column elements in second table loaded after sorting in ascending order
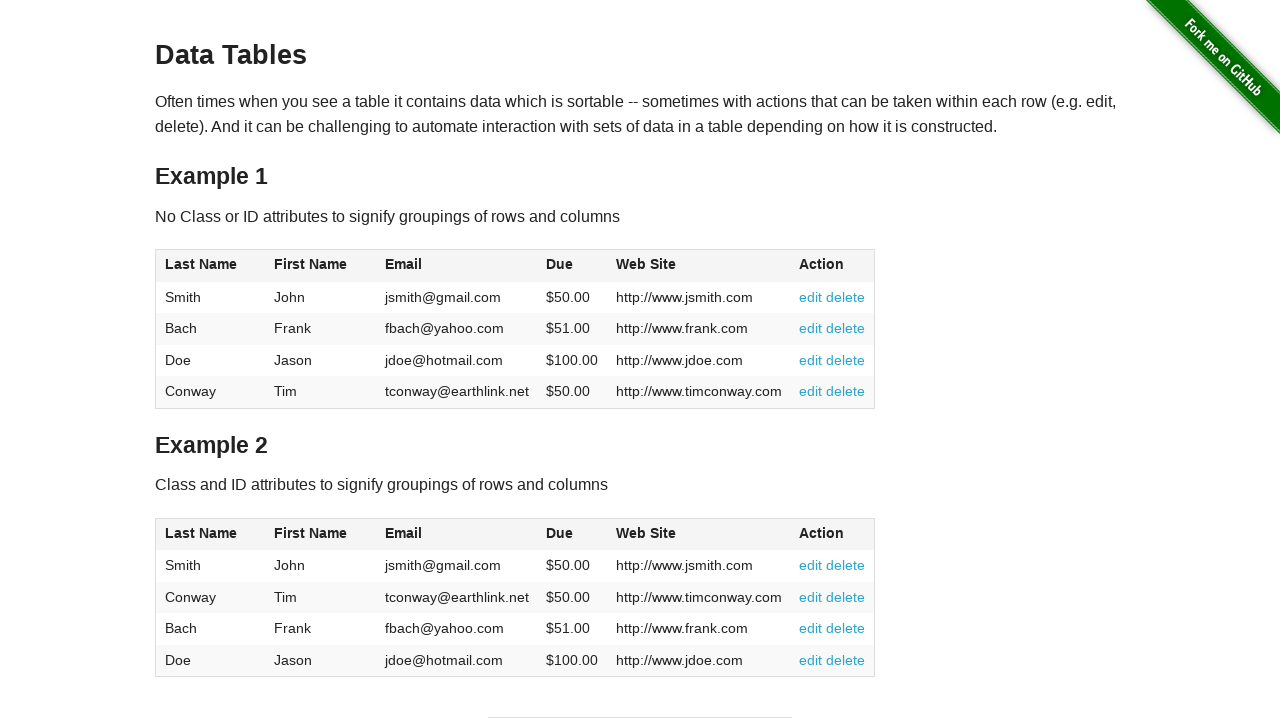

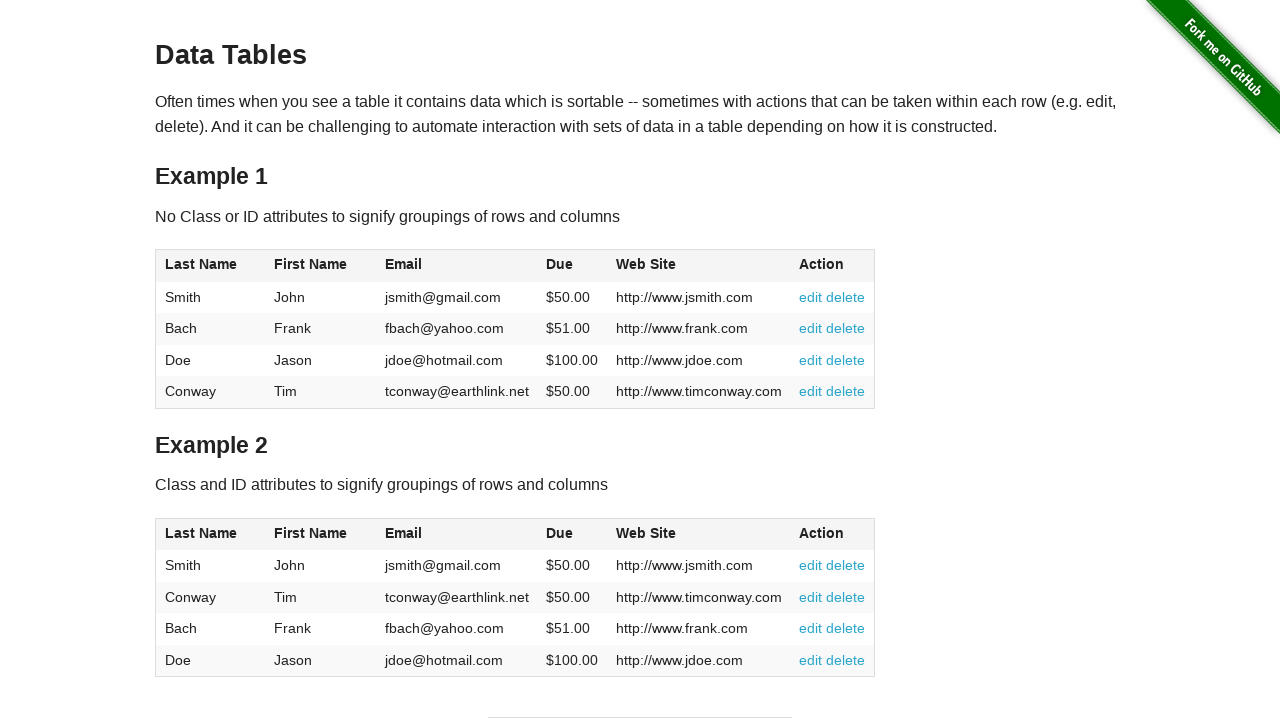